Navigates to Flipkart homepage and loads the page

Starting URL: https://www.flipkart.com

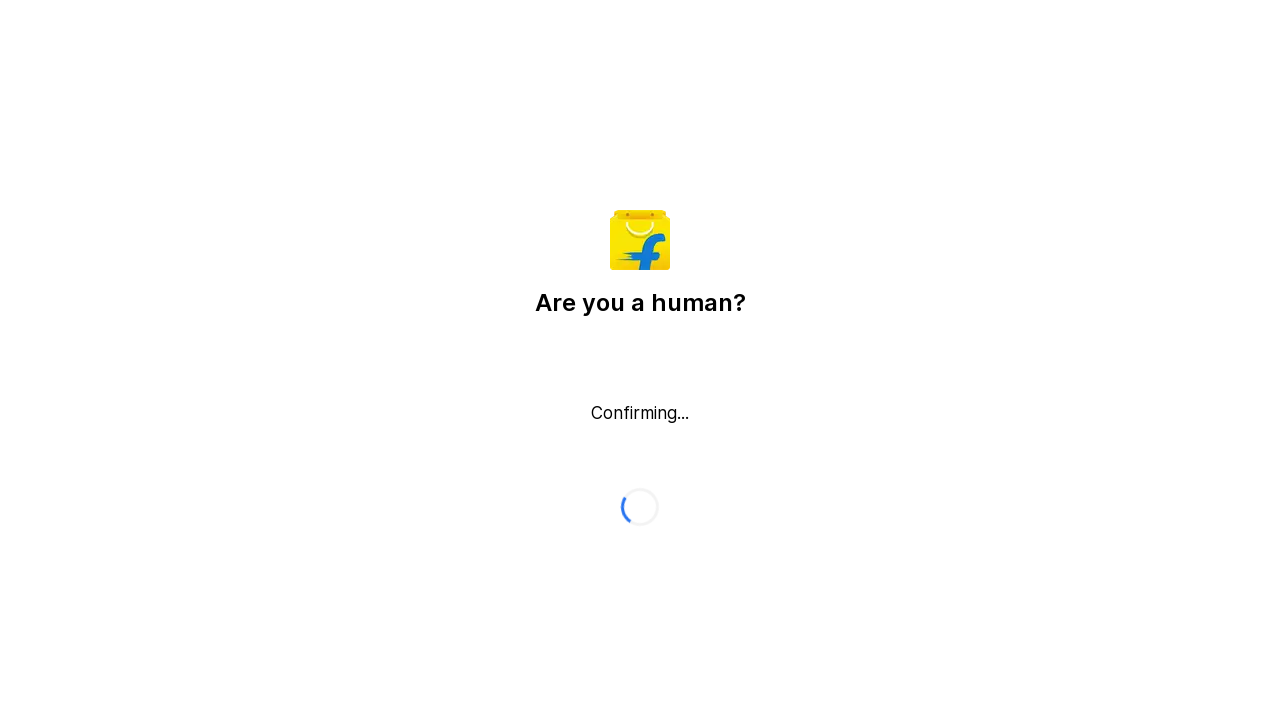

Waited for Flipkart homepage to reach domcontentloaded state
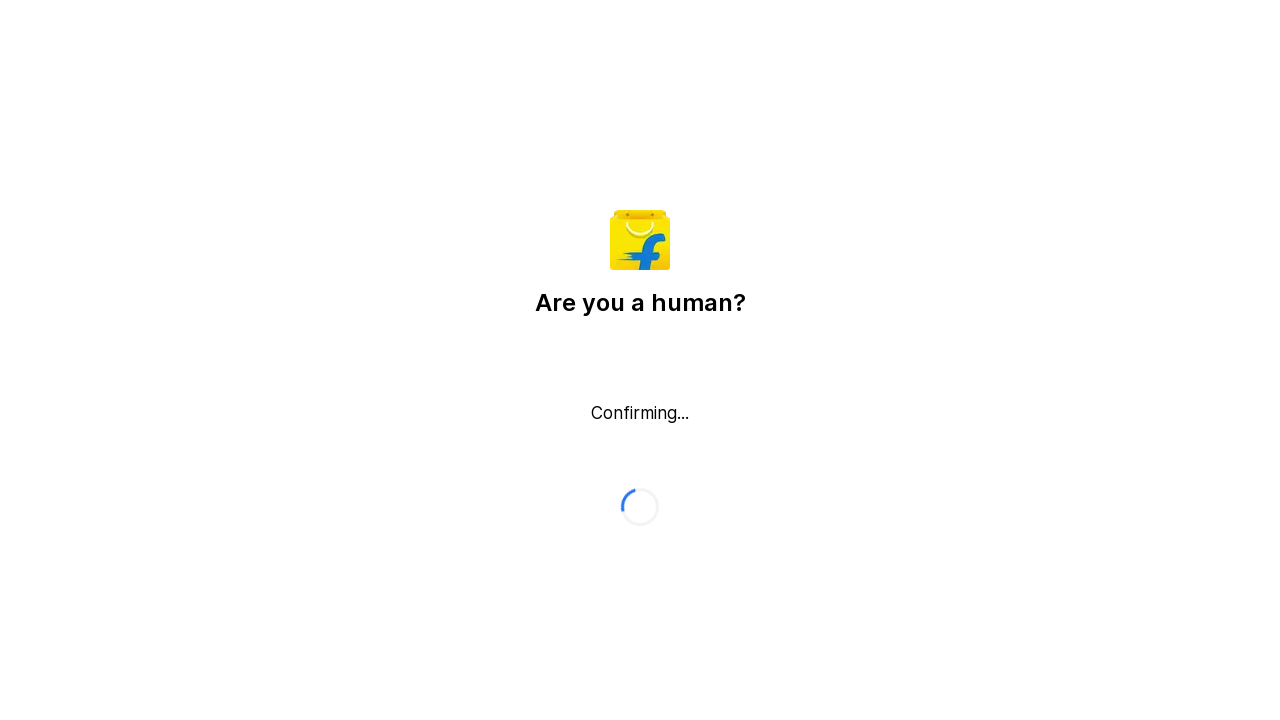

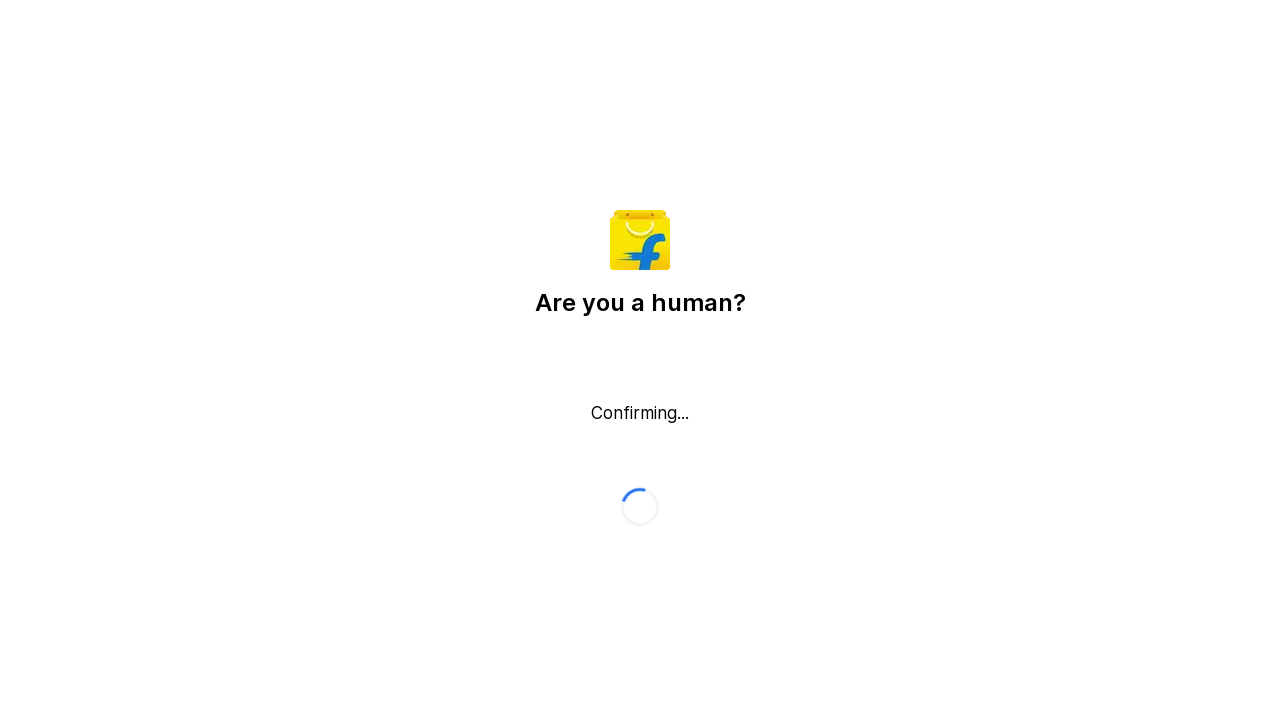